Tests alert handling by clicking a confirmation button, verifying alert text, dismissing the alert, and verifying the result message

Starting URL: https://demoqa.com/alerts

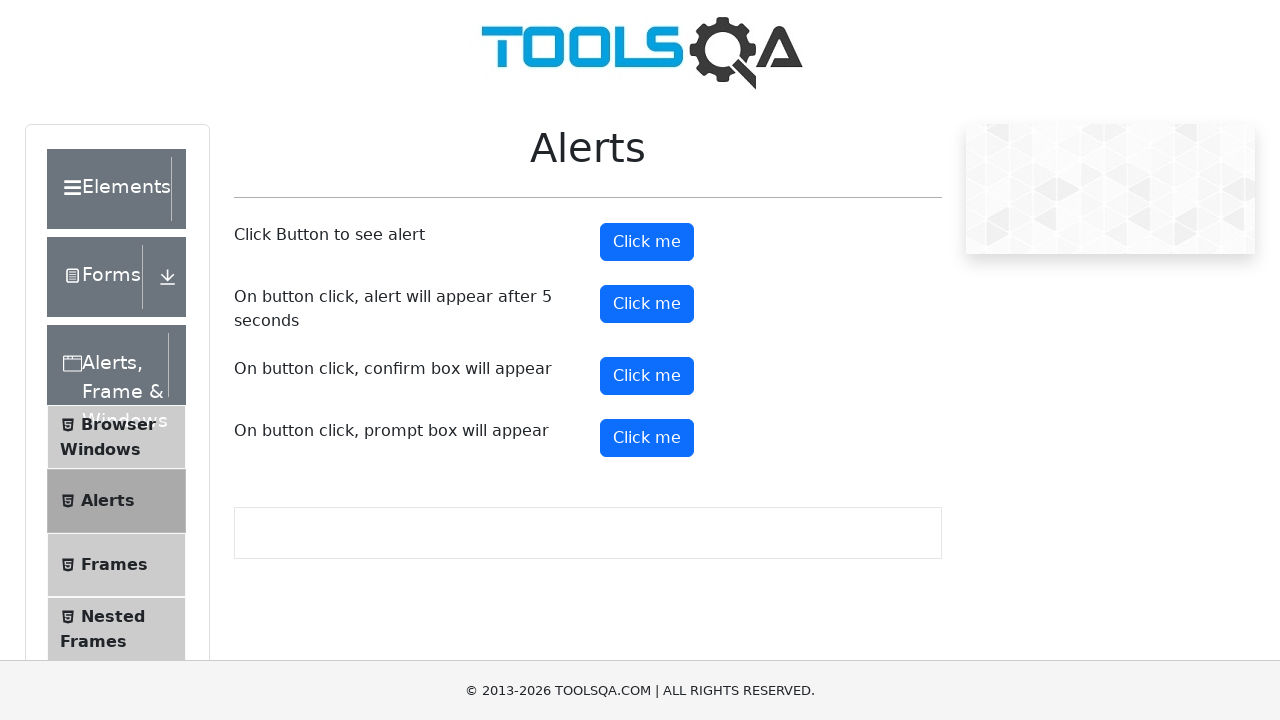

Clicked confirmation button to trigger alert at (647, 376) on #confirmButton
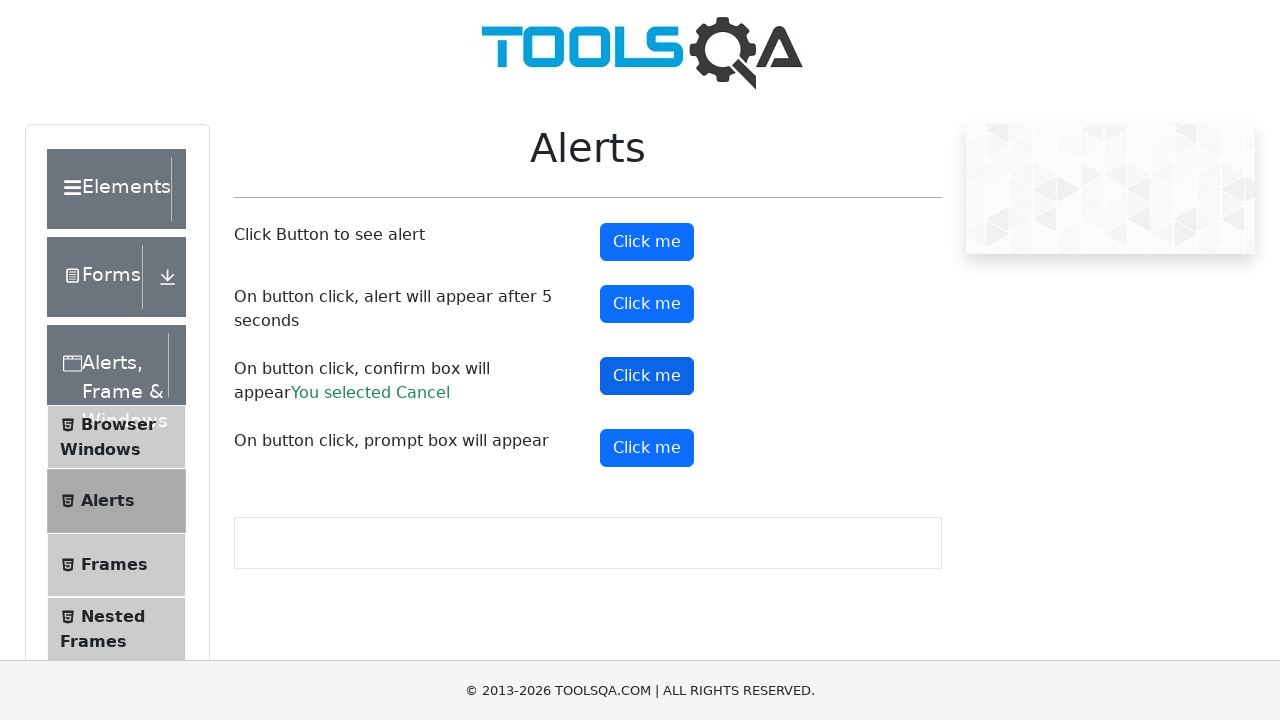

Set up dialog handler to verify alert text and dismiss it
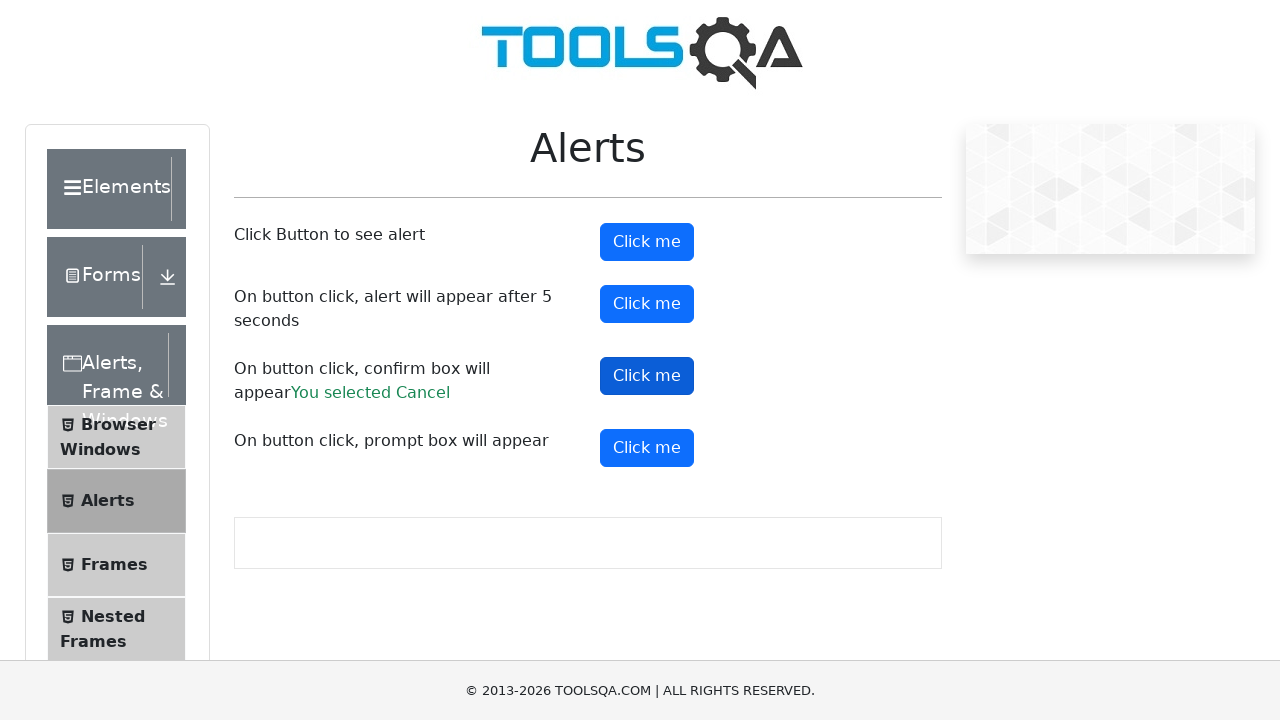

Waited for result message element to become visible
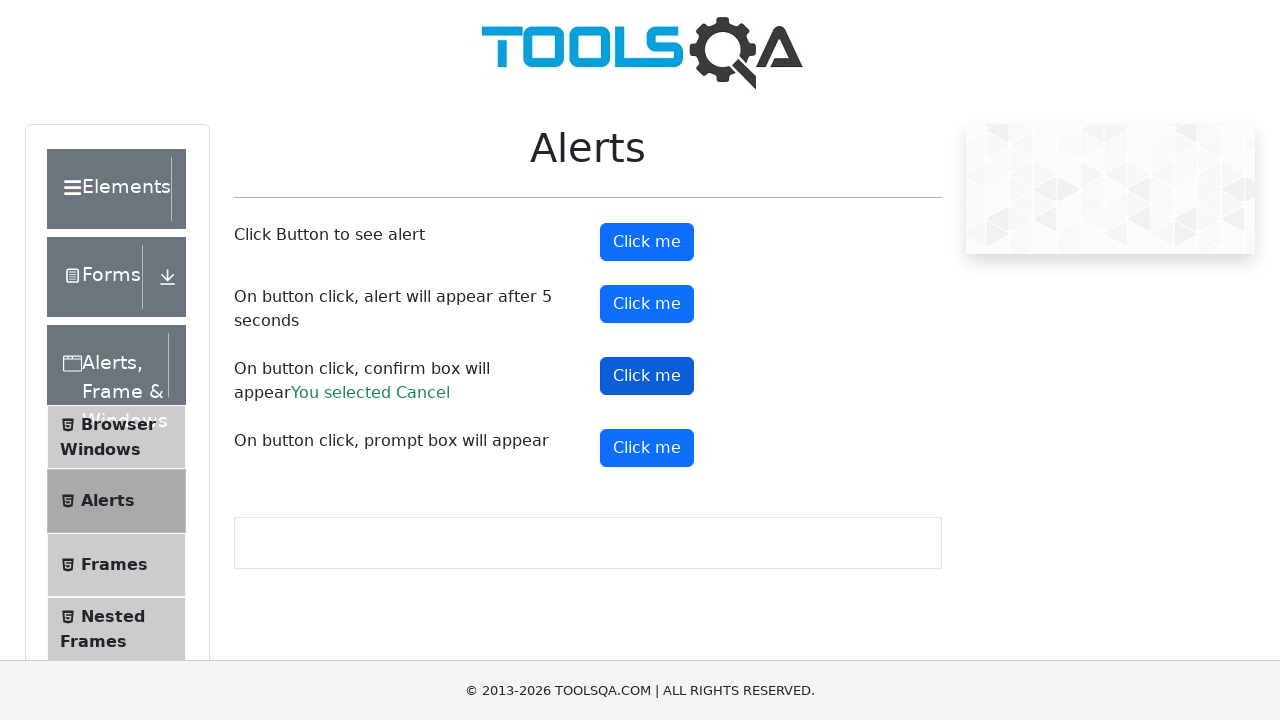

Retrieved result message text
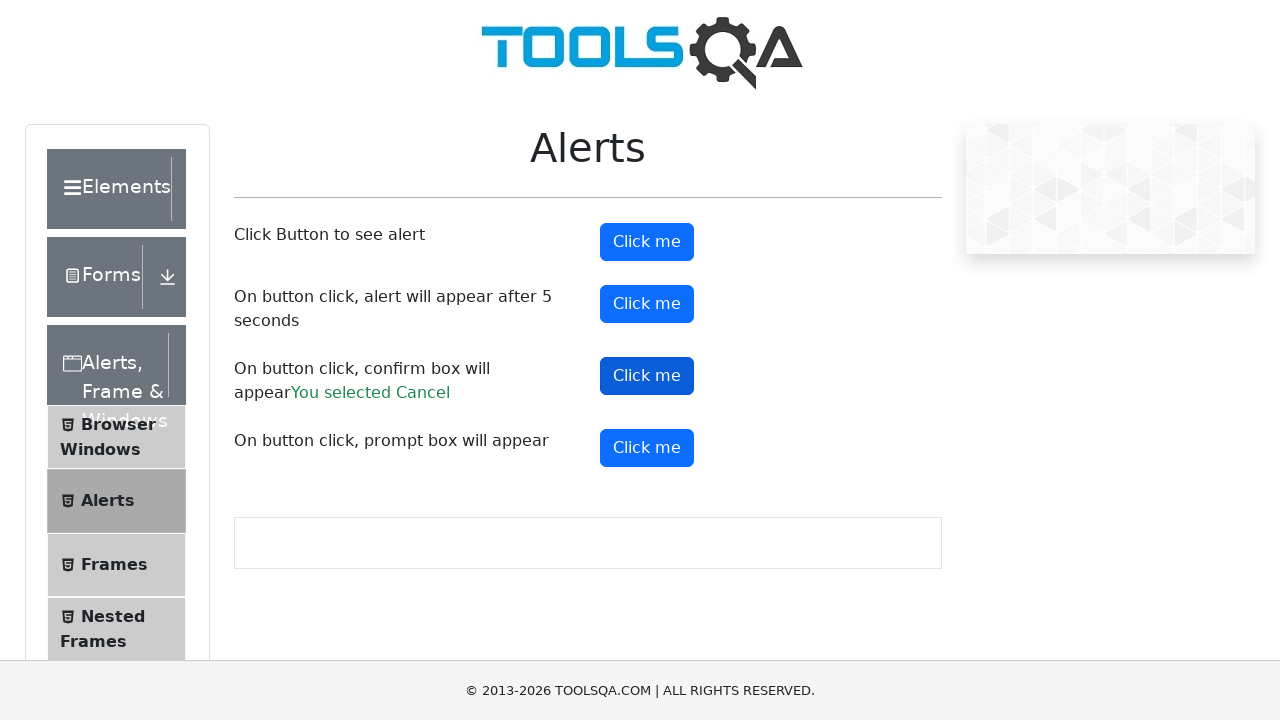

Verified result message contains expected 'You selected Cancel' text
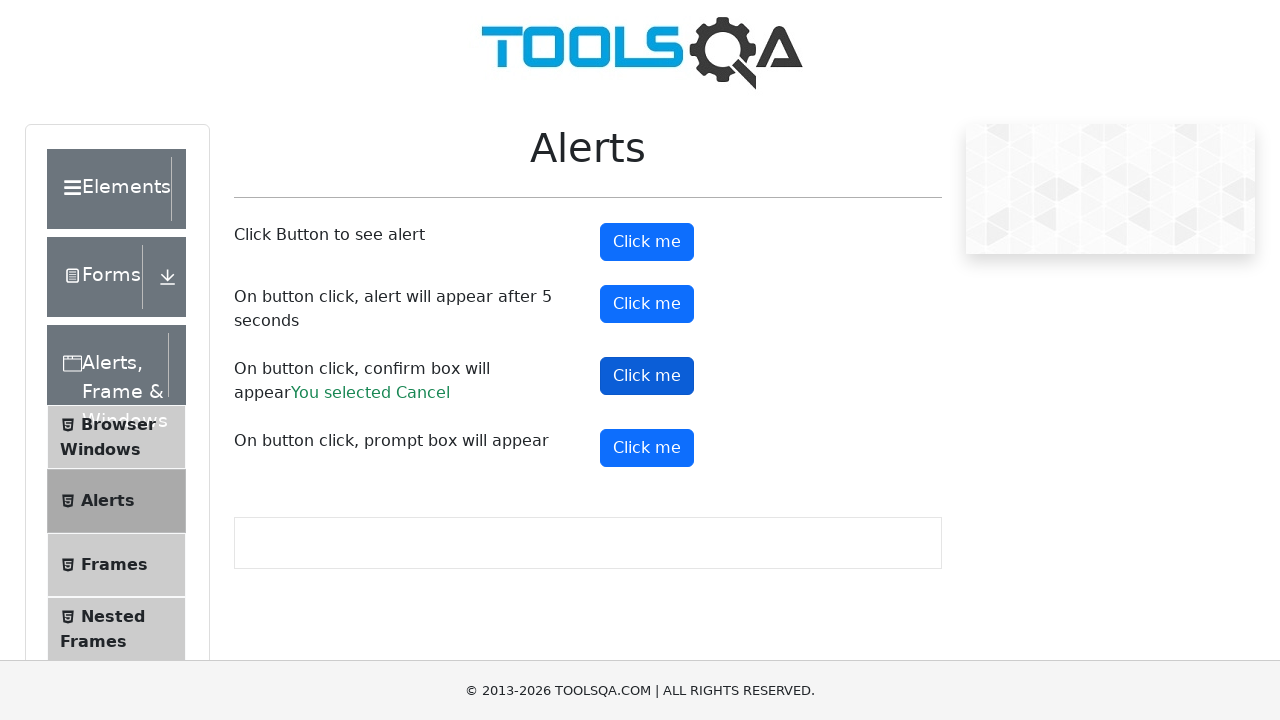

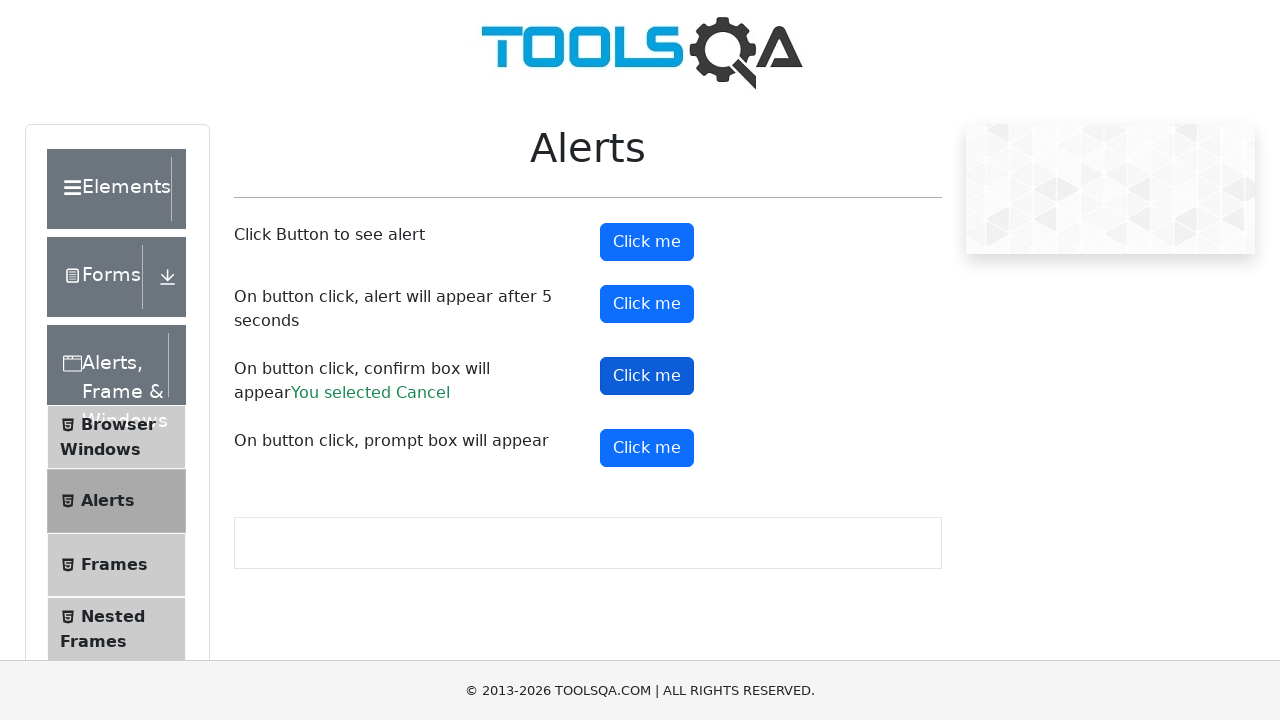